Tests dynamic controls by removing and adding a checkbox element

Starting URL: https://the-internet.herokuapp.com/dynamic_controls

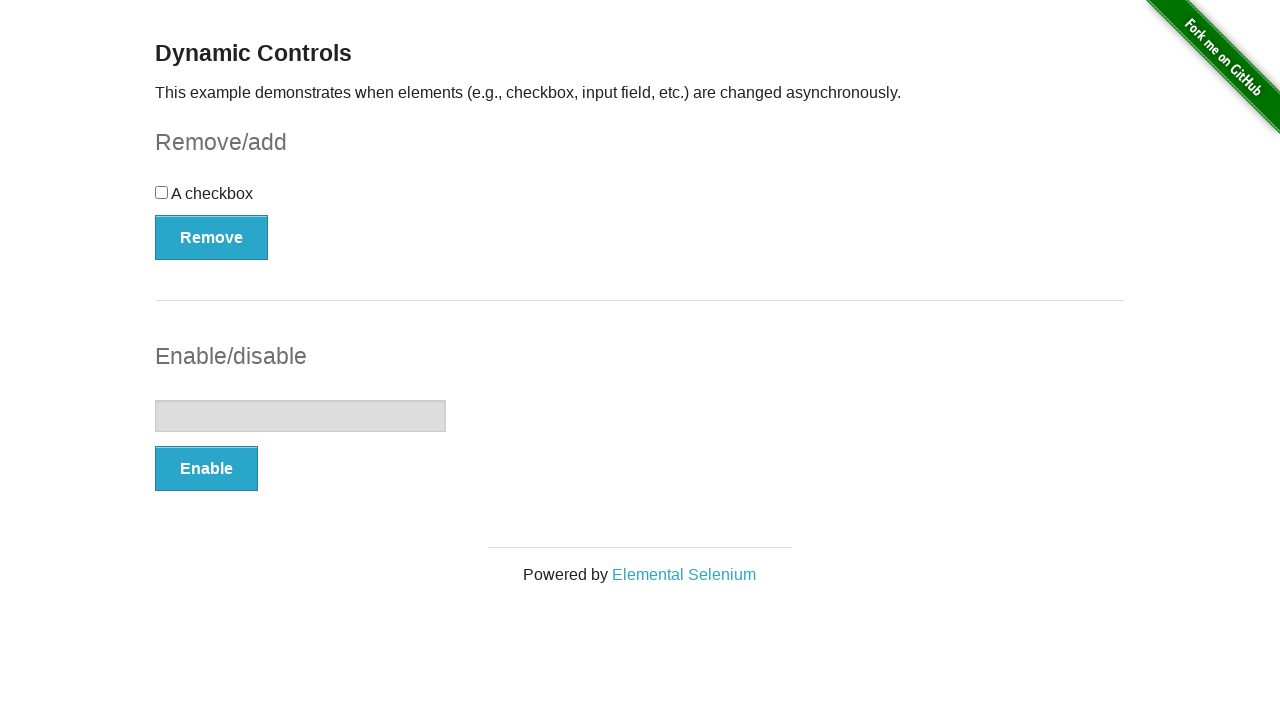

Navigated to dynamic controls page
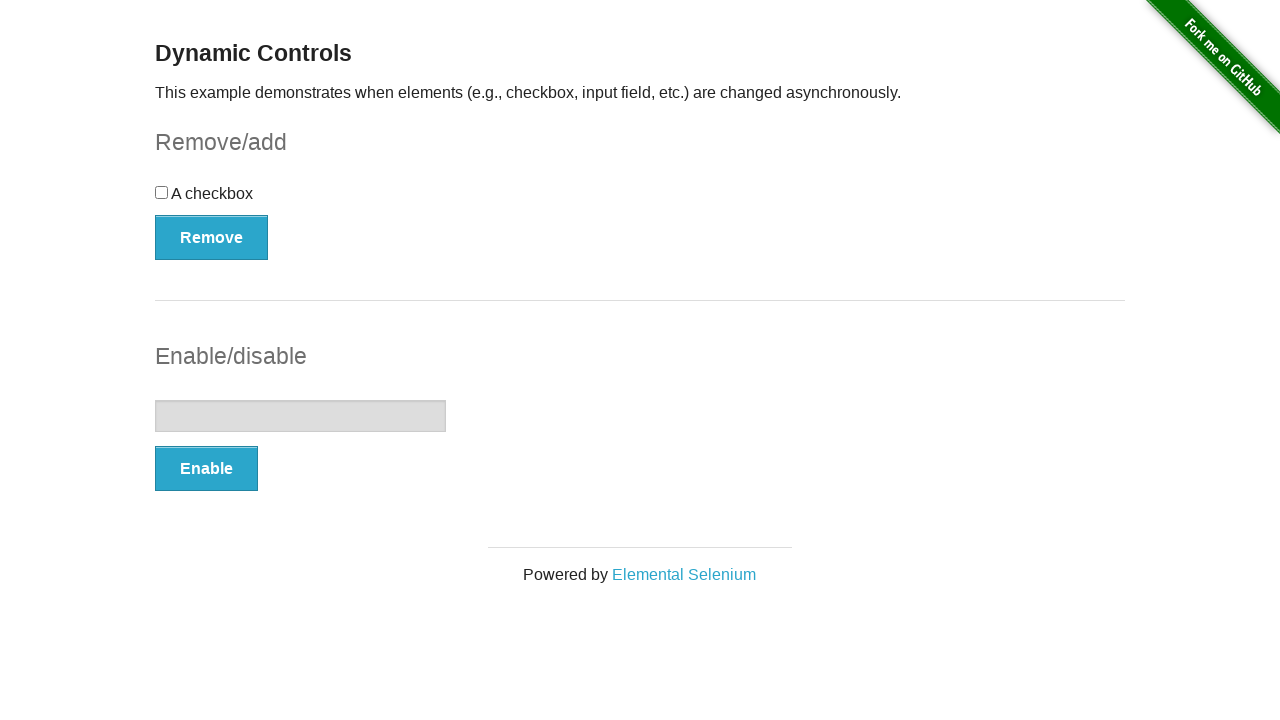

Verified checkbox element is visible
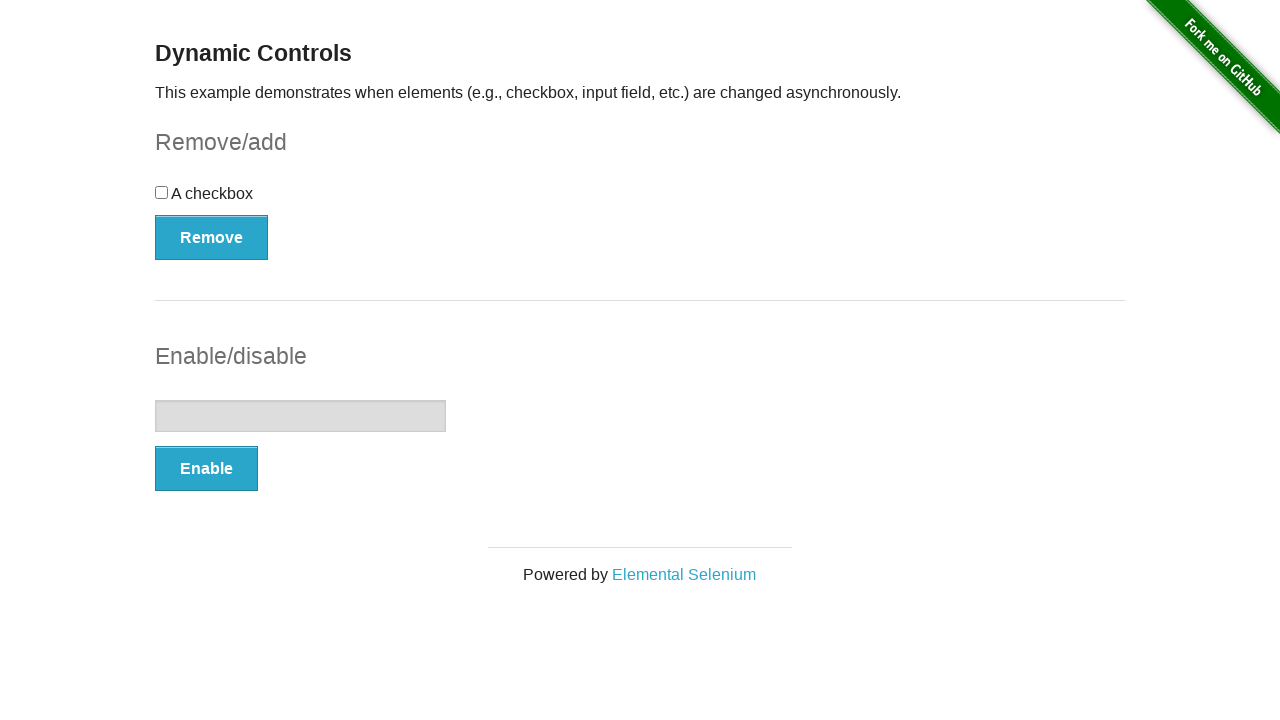

Clicked button to remove checkbox at (212, 237) on xpath=/html/body/div[2]/div/div[1]/form[1]/button
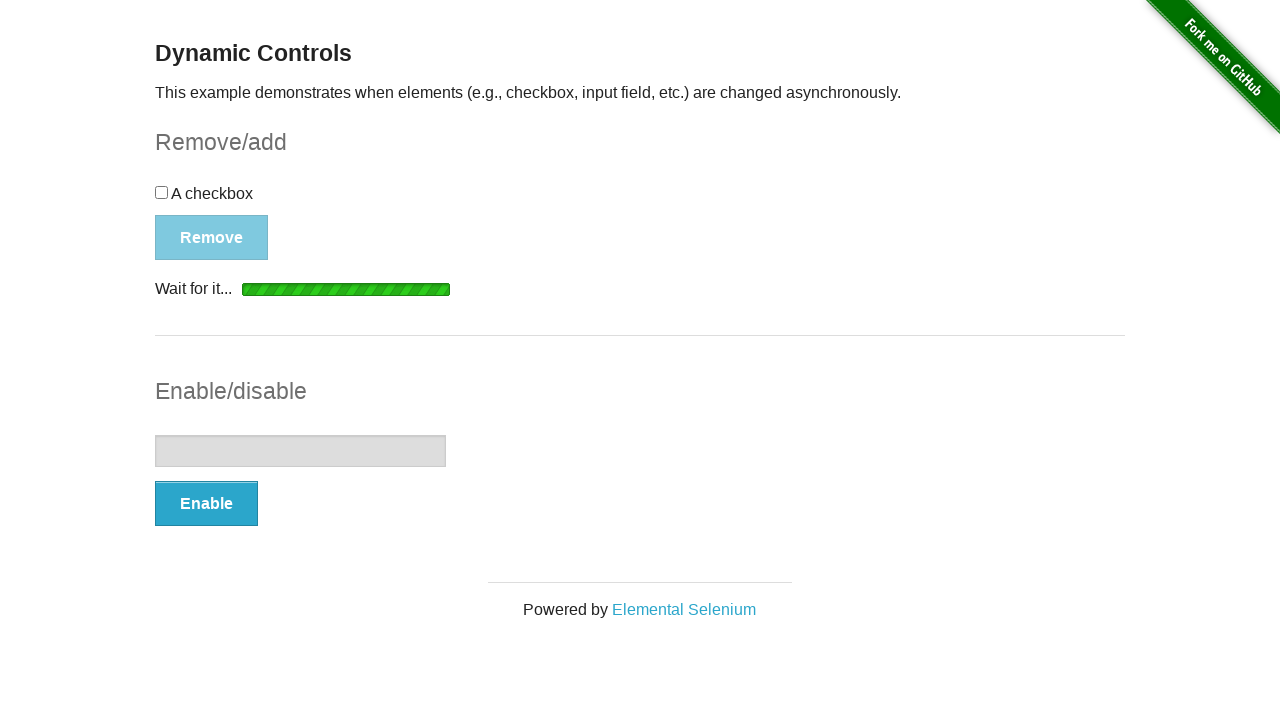

Waited for success message to appear
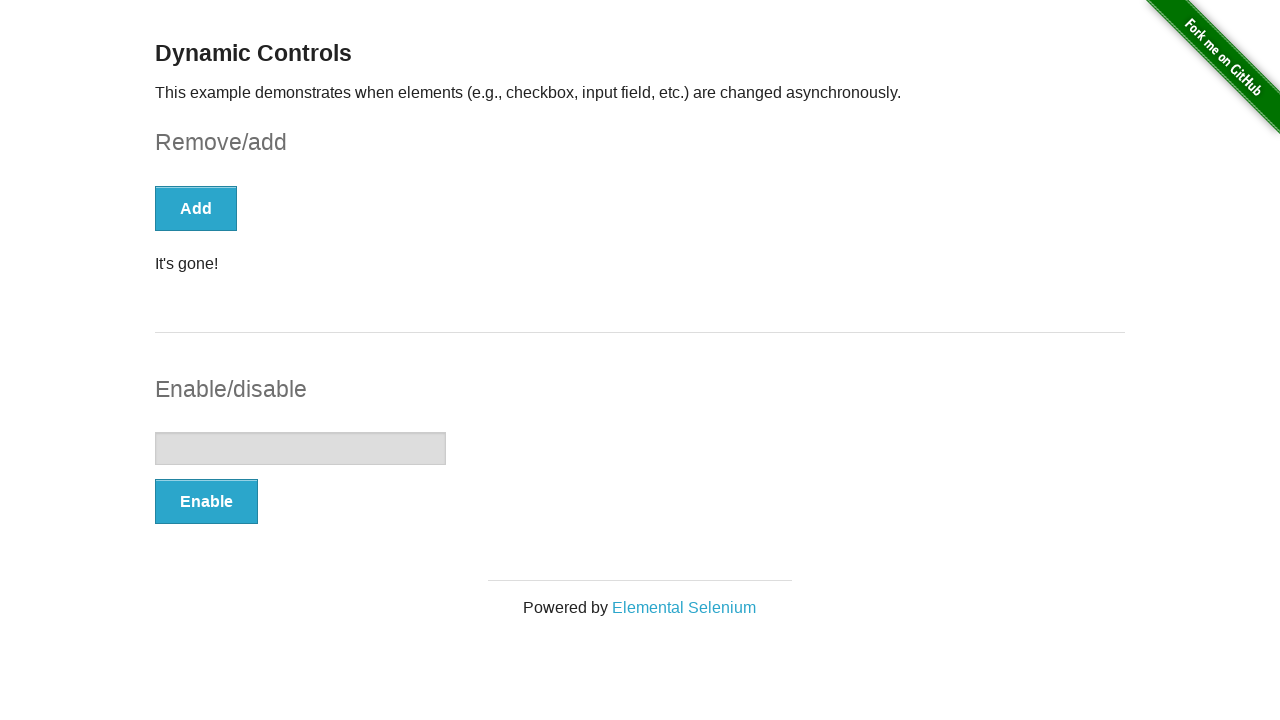

Verified message content is 'It's gone!'
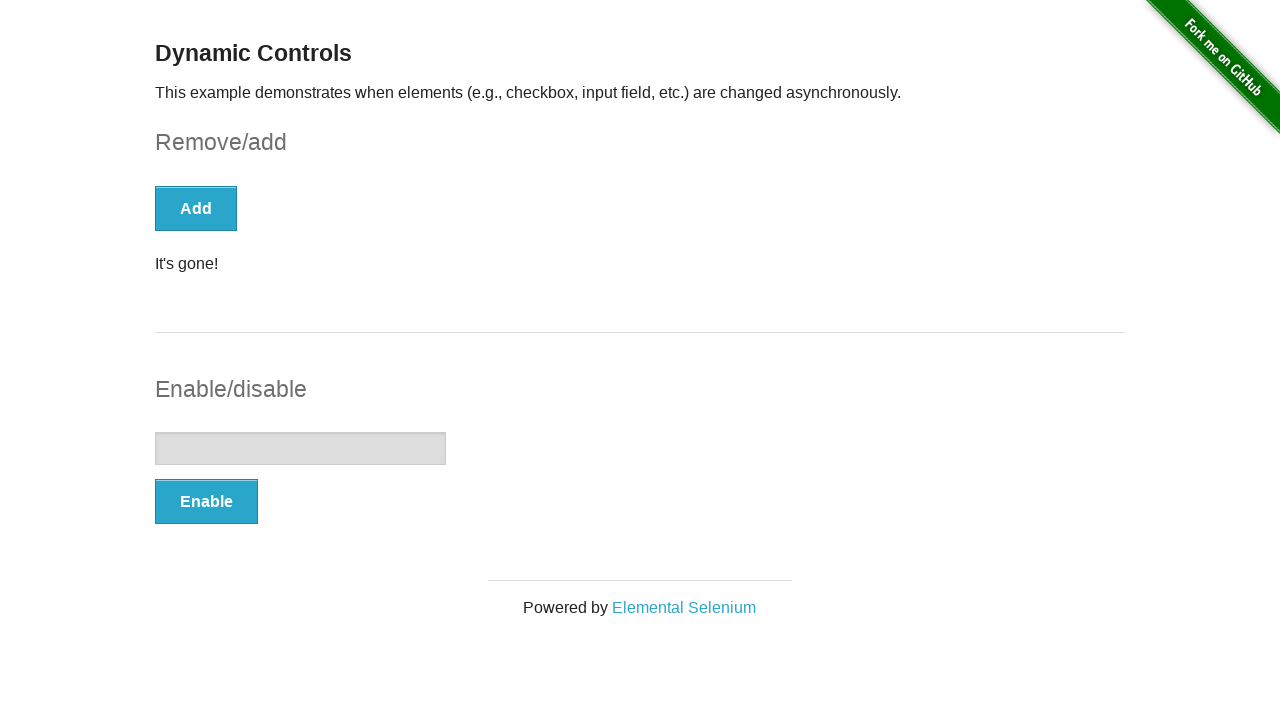

Clicked button to add checkbox back at (196, 208) on xpath=/html/body/div[2]/div/div[1]/form[1]/button
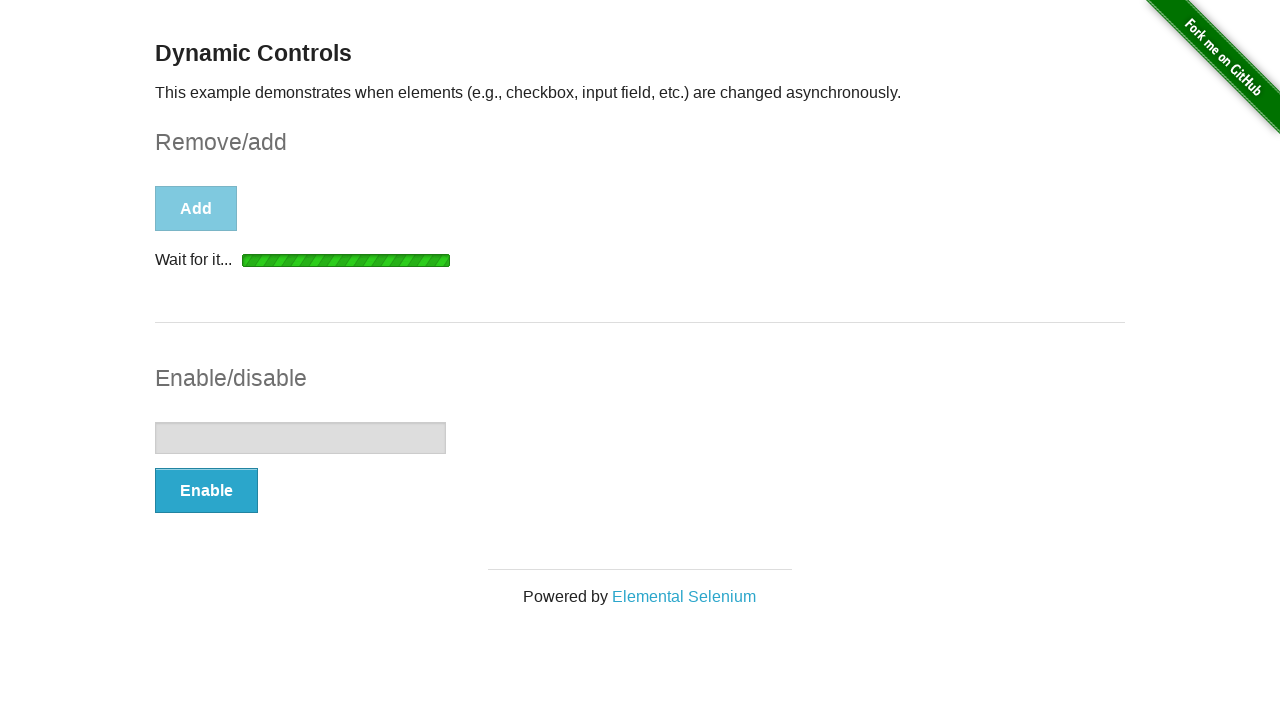

Waited for checkbox element to reappear
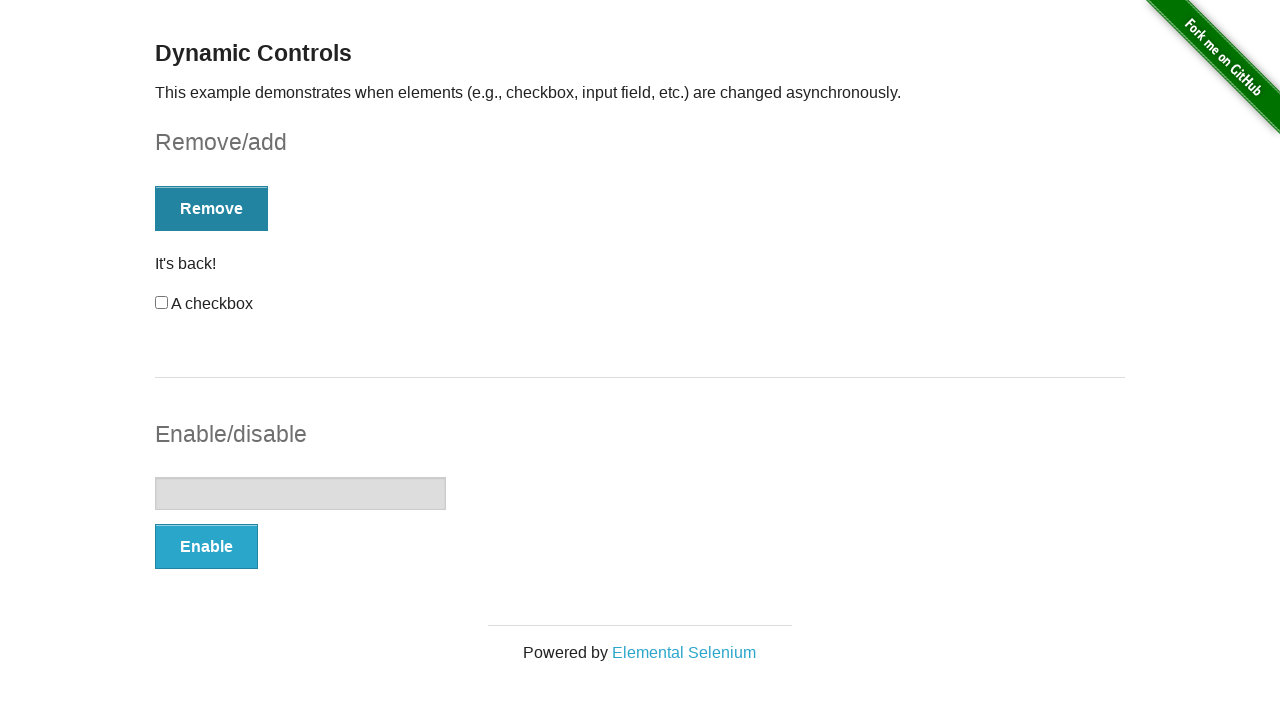

Verified checkbox element is visible again
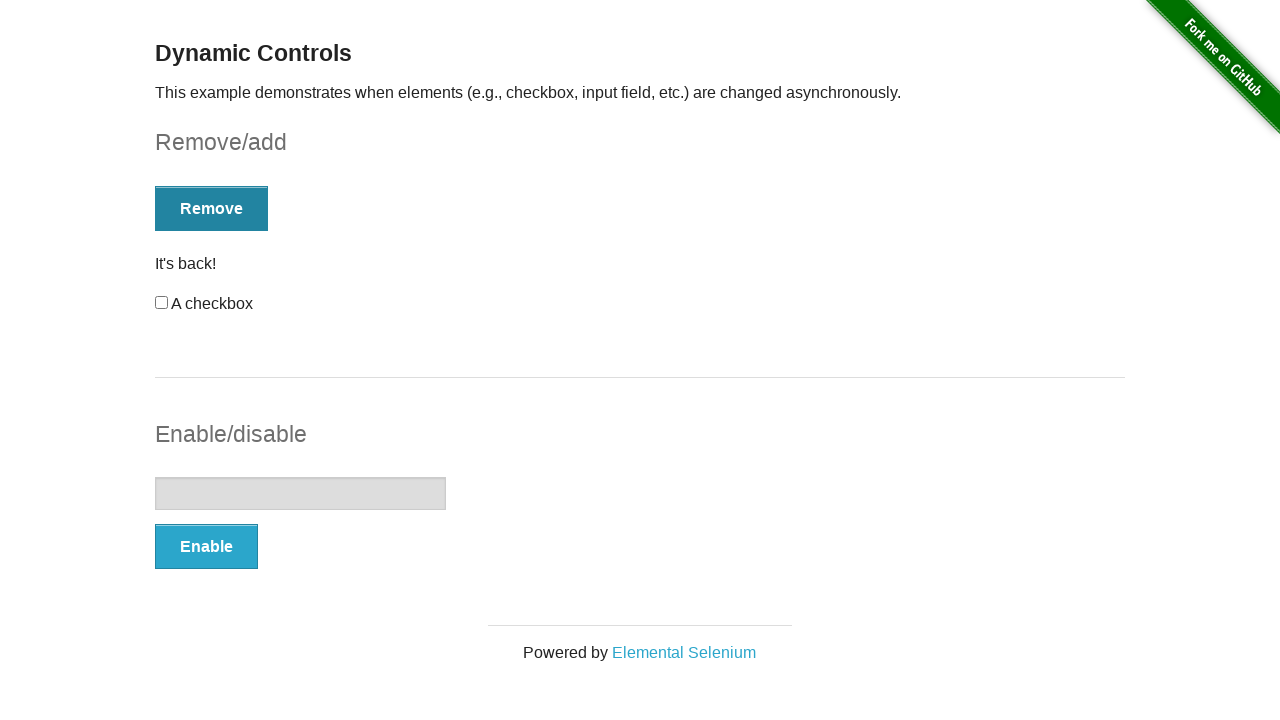

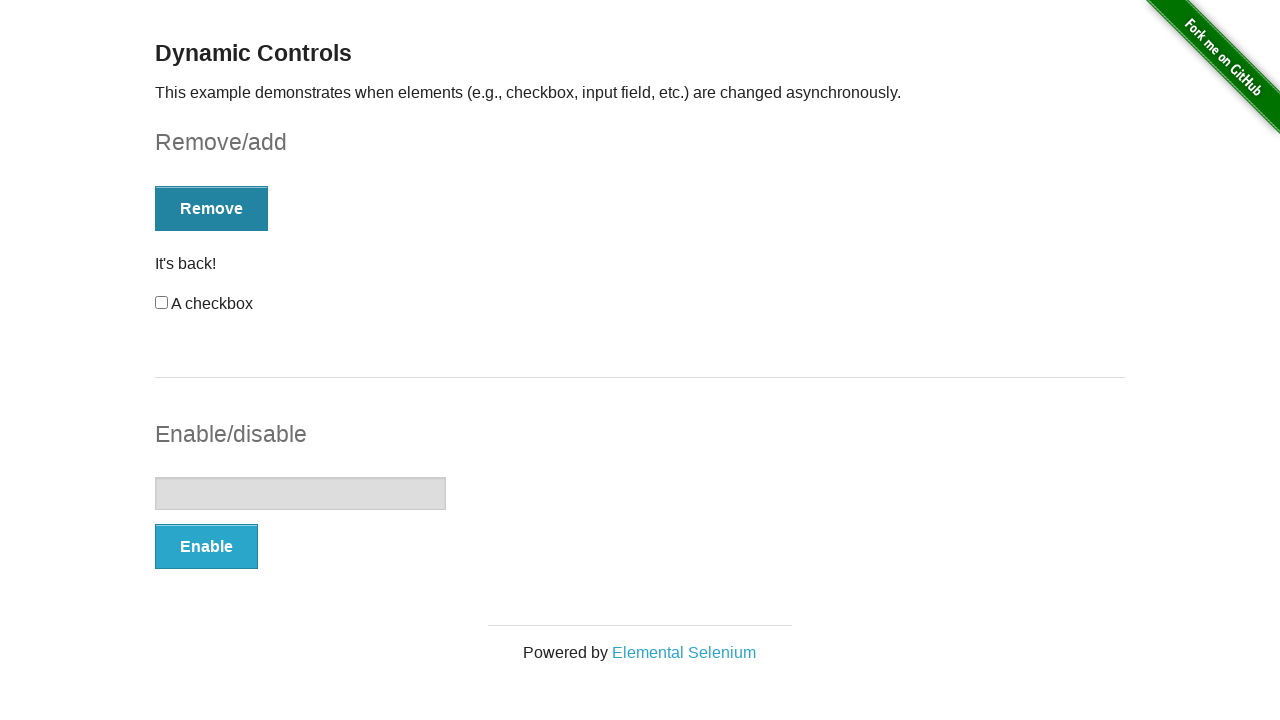